Visits the DeChat application page and verifies that the login button is present

Starting URL: https://arquisoft.github.io/dechat_es6a2

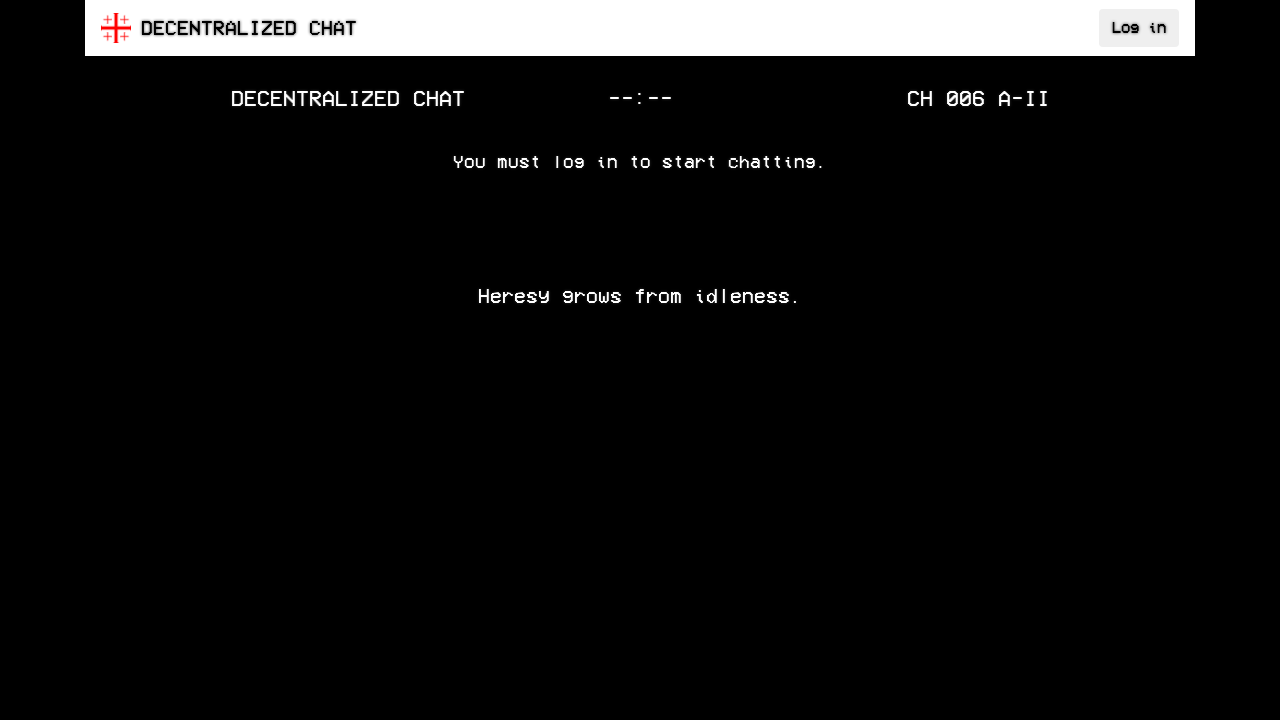

Navigated to DeChat application page
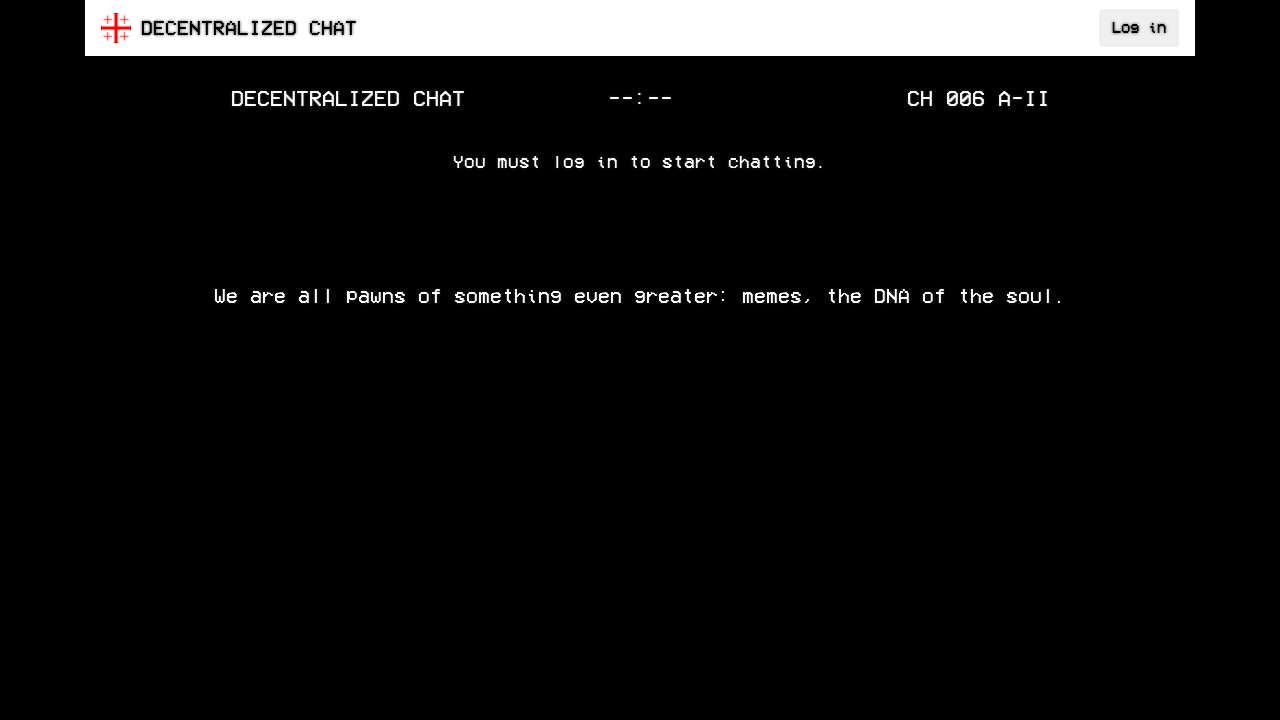

Login button is present on the page
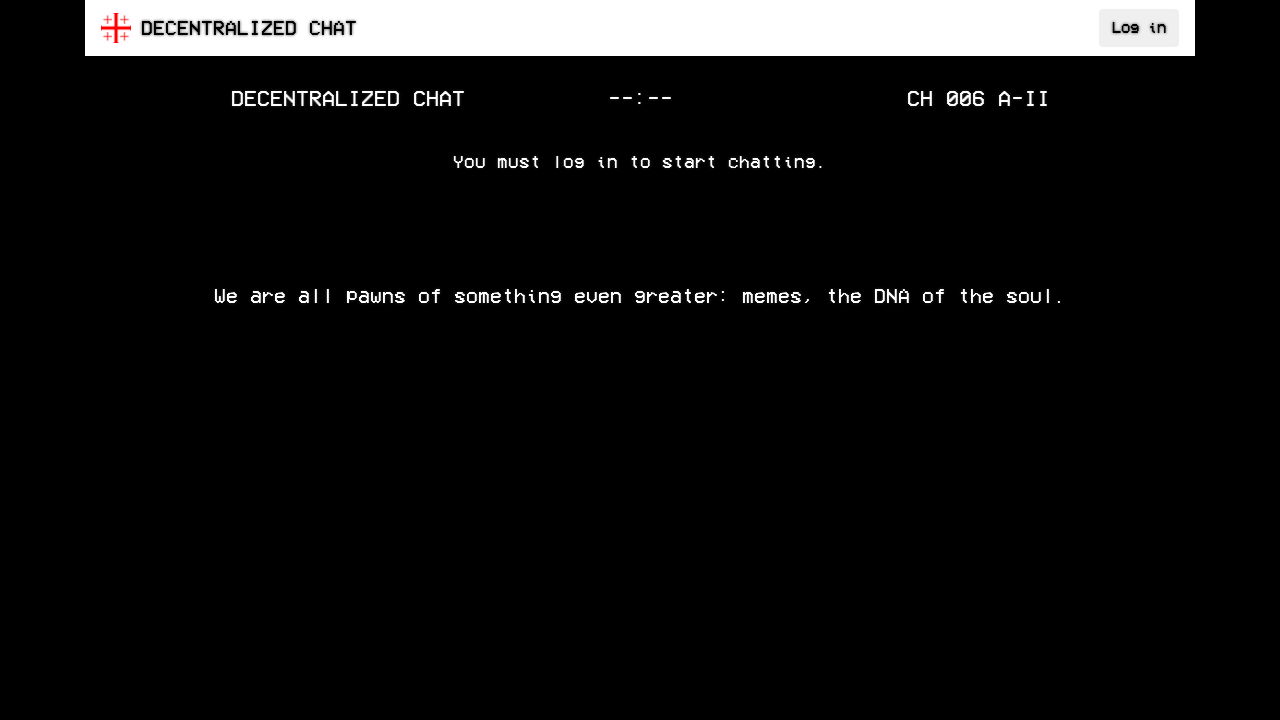

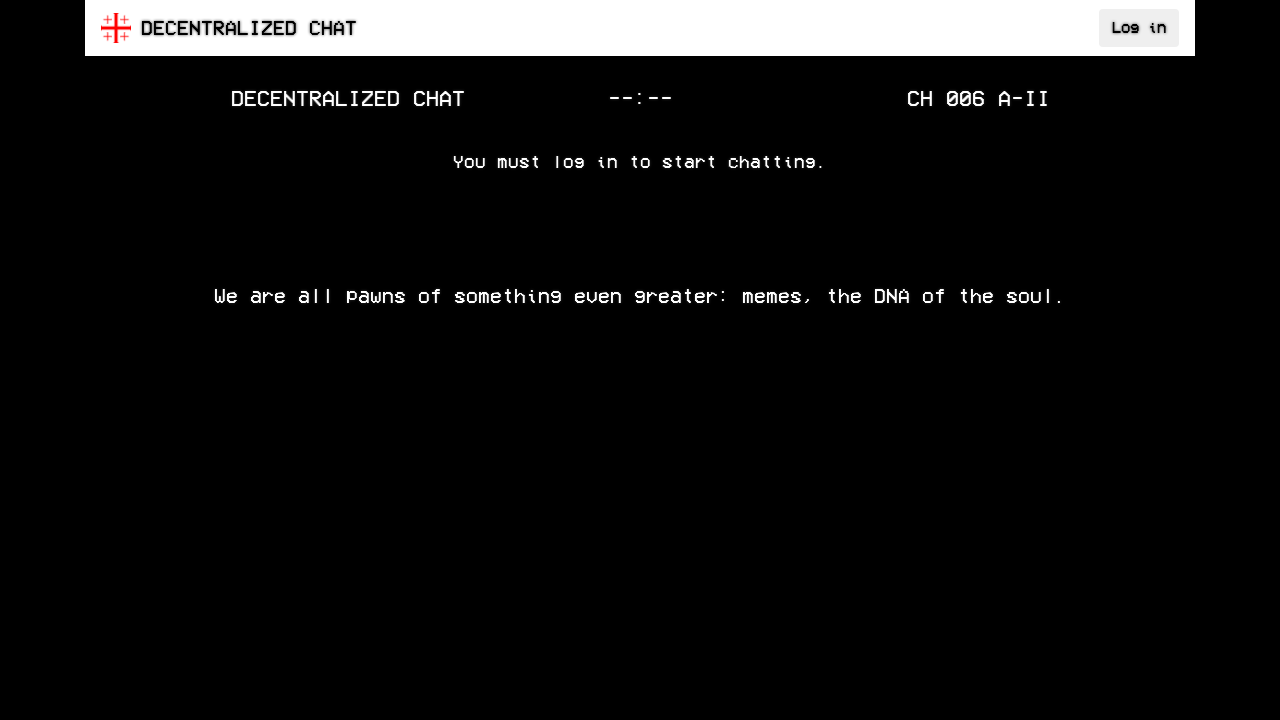